Tests filtering to display only active (uncompleted) todo items

Starting URL: https://demo.playwright.dev/todomvc

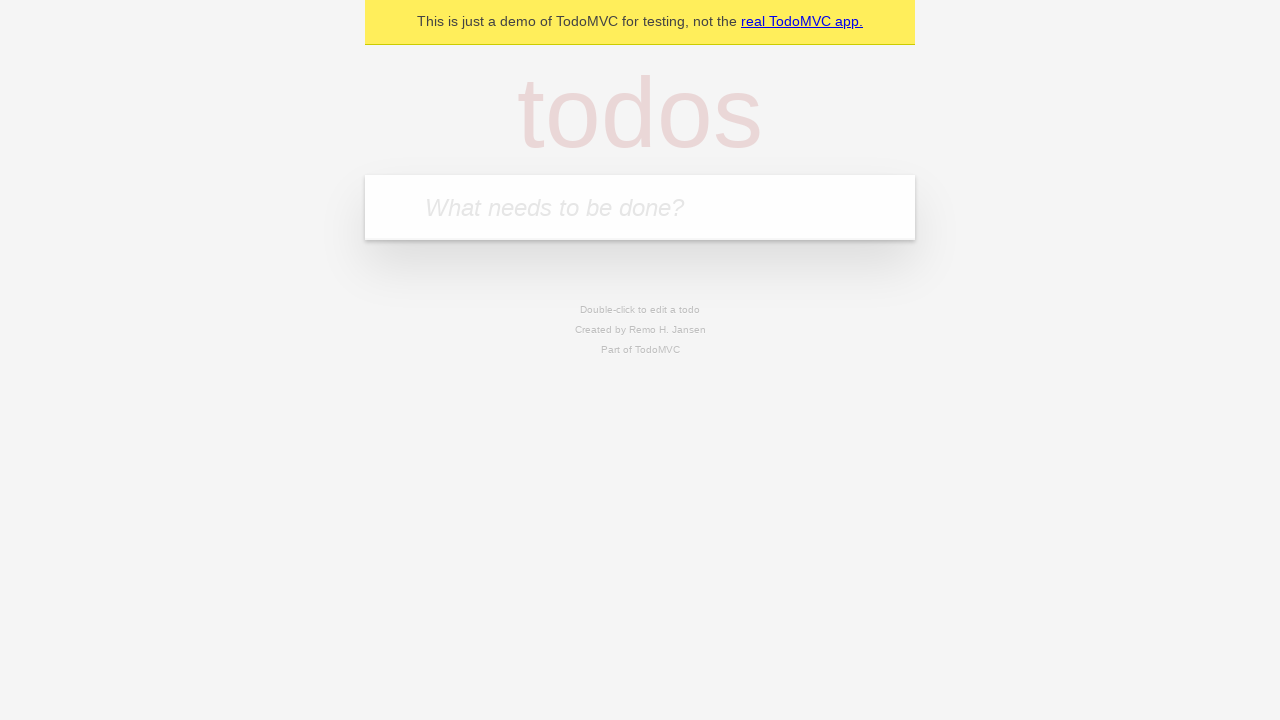

Filled todo input with 'buy some cheese' on internal:attr=[placeholder="What needs to be done?"i]
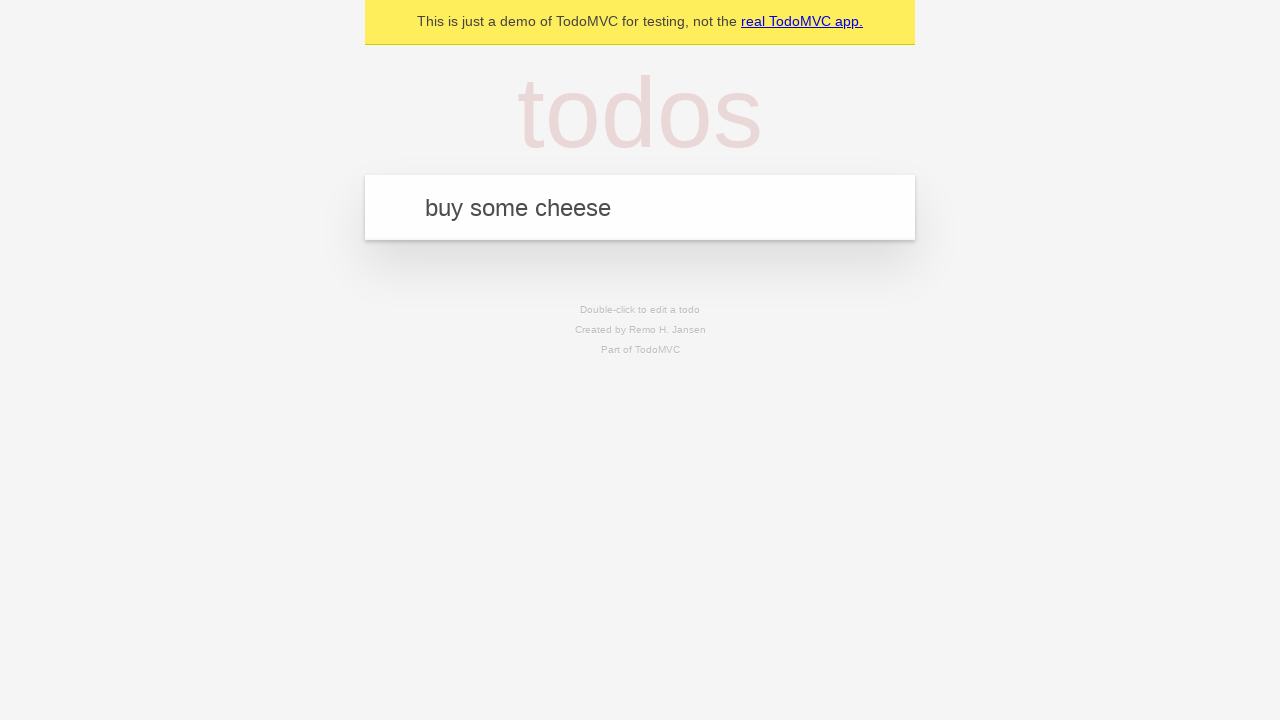

Pressed Enter to create first todo item on internal:attr=[placeholder="What needs to be done?"i]
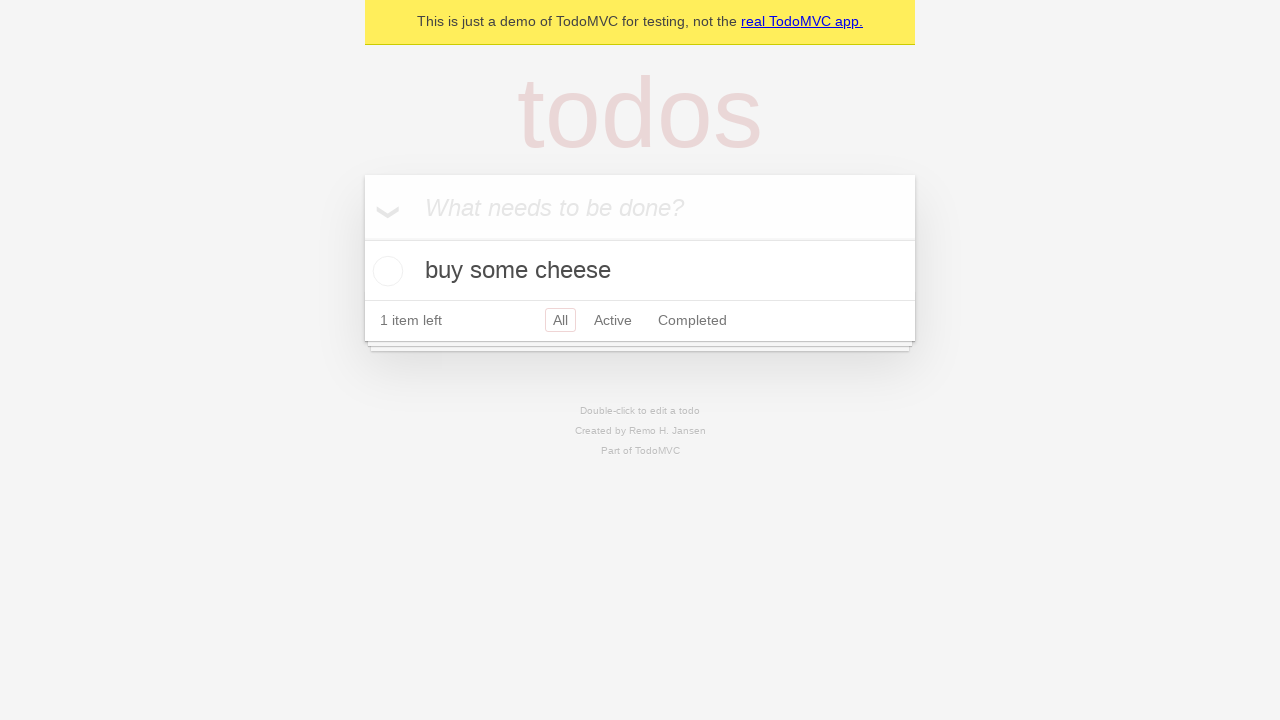

Filled todo input with 'feed the cat' on internal:attr=[placeholder="What needs to be done?"i]
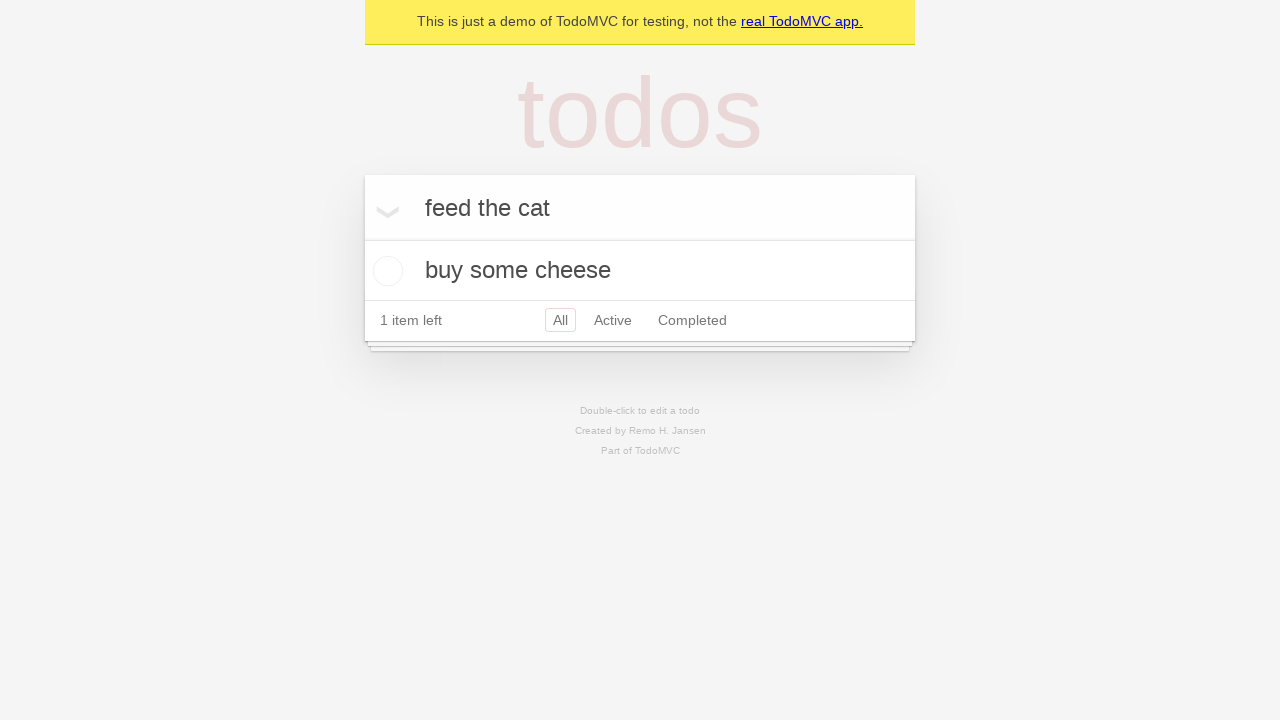

Pressed Enter to create second todo item on internal:attr=[placeholder="What needs to be done?"i]
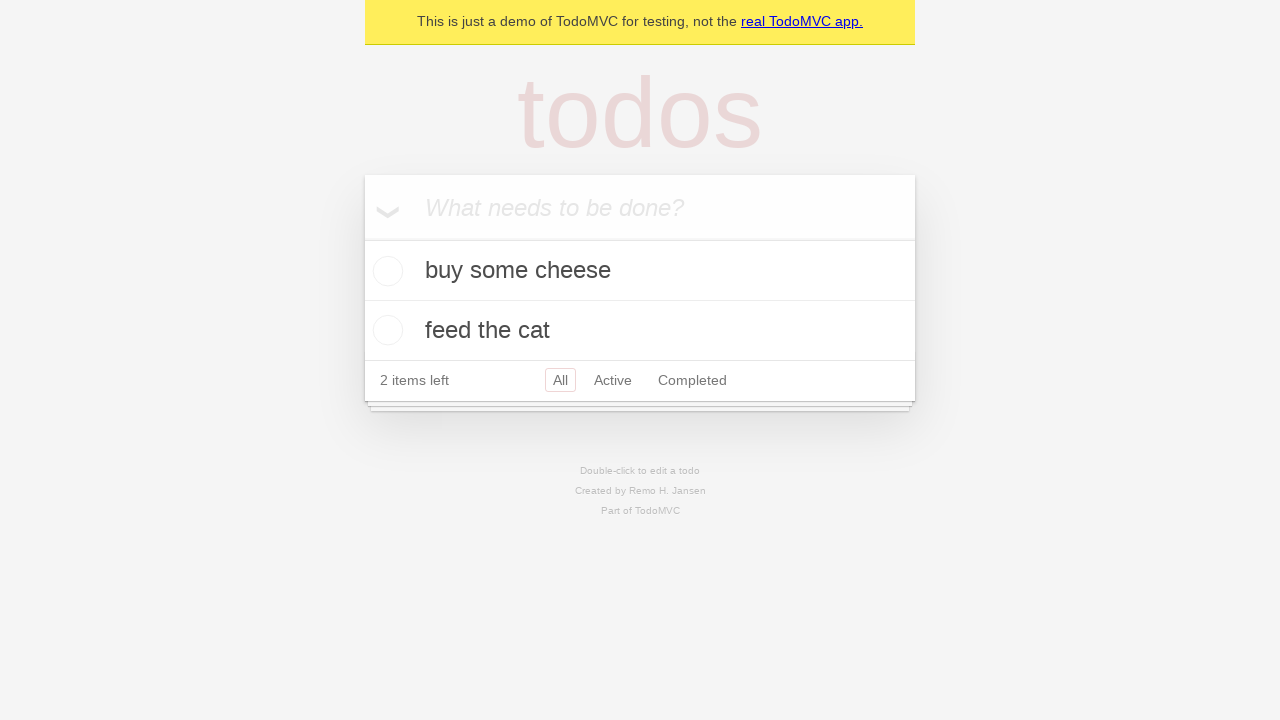

Filled todo input with 'book a doctors appointment' on internal:attr=[placeholder="What needs to be done?"i]
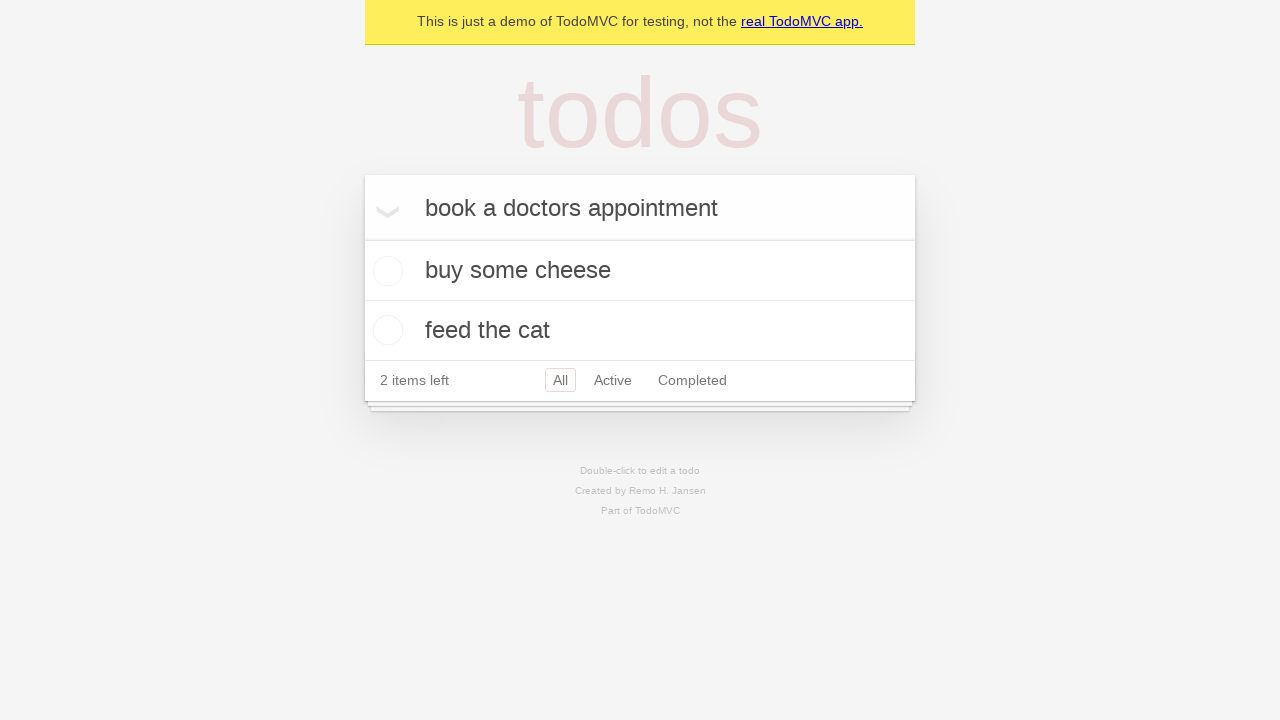

Pressed Enter to create third todo item on internal:attr=[placeholder="What needs to be done?"i]
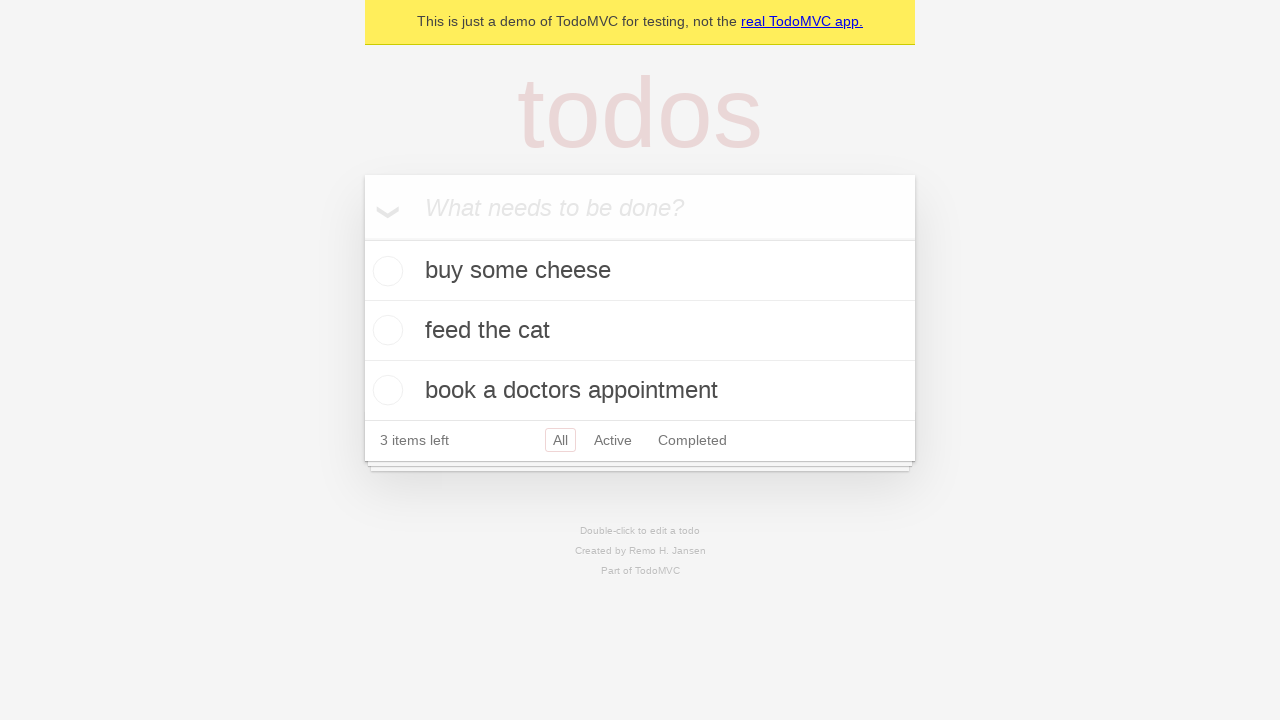

Checked the second todo item to mark it as completed at (385, 330) on internal:testid=[data-testid="todo-item"s] >> nth=1 >> internal:role=checkbox
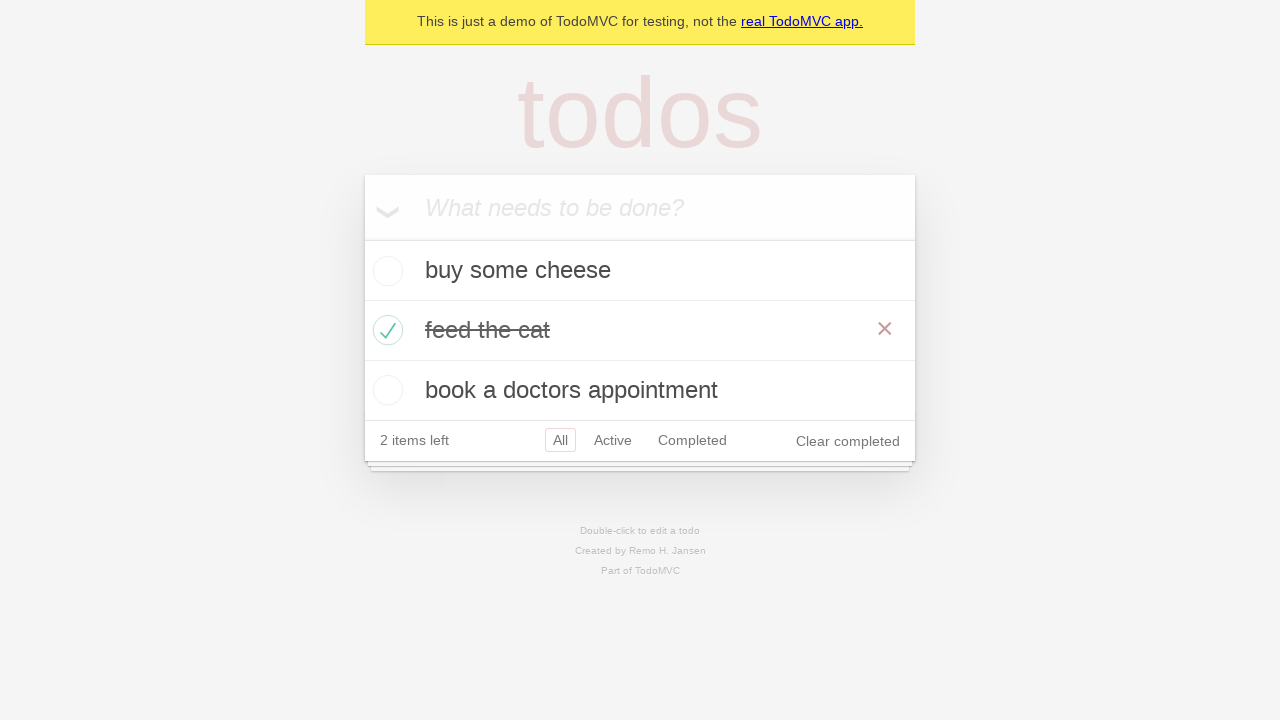

Clicked the Active filter button at (613, 440) on internal:role=link[name="Active"i]
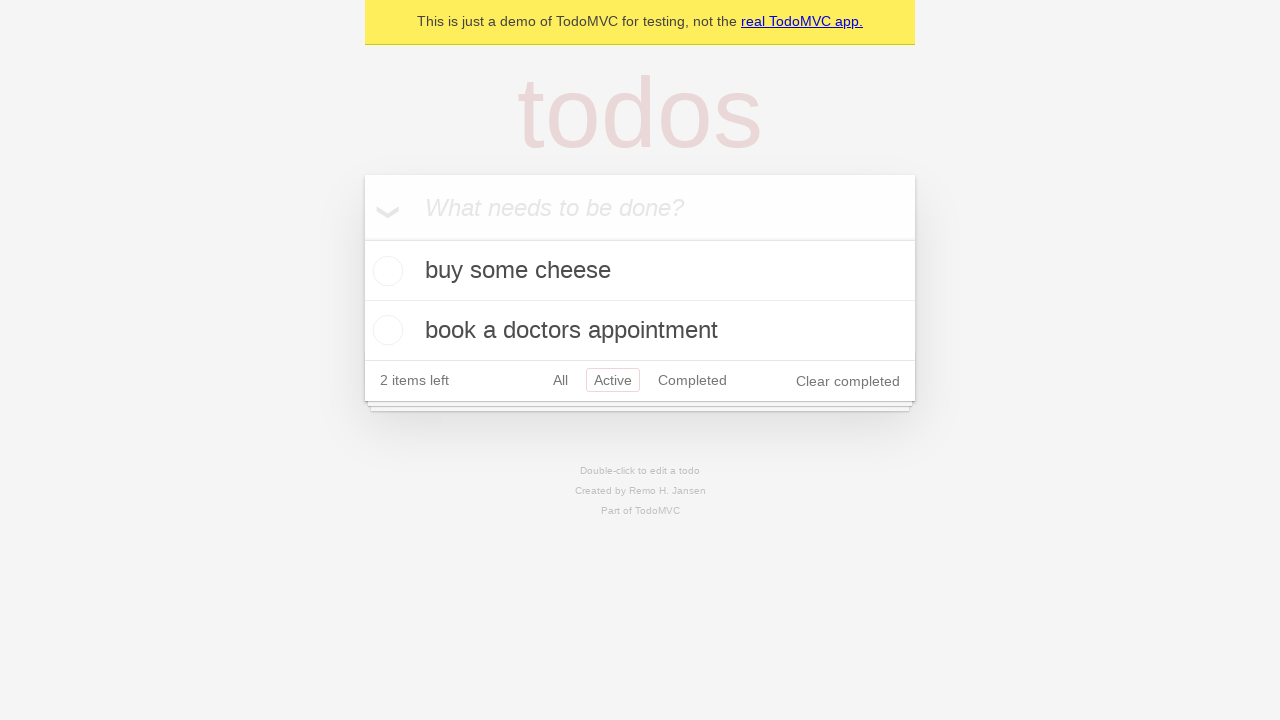

Waited for filter to apply - verified only 2 active items are displayed
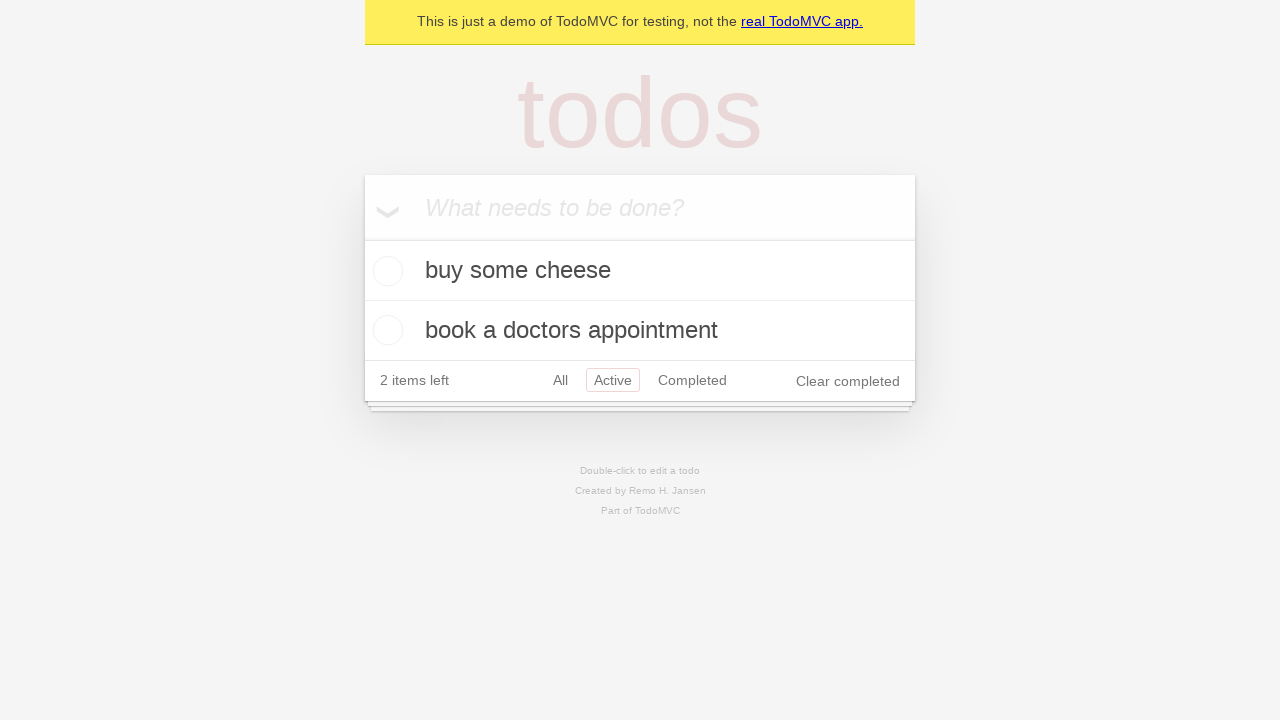

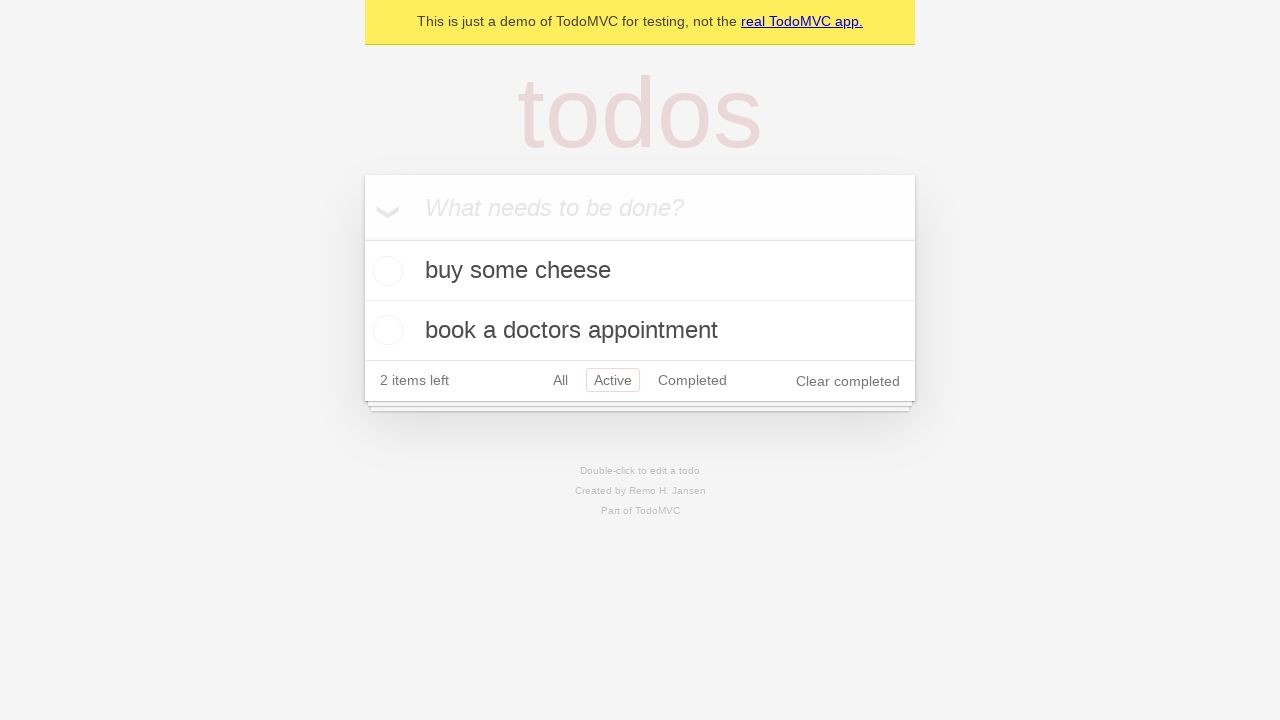